Solves a math problem on the page by calculating a formula based on a displayed value, then selects checkboxes and radio buttons before submitting the form

Starting URL: http://suninjuly.github.io/math.html

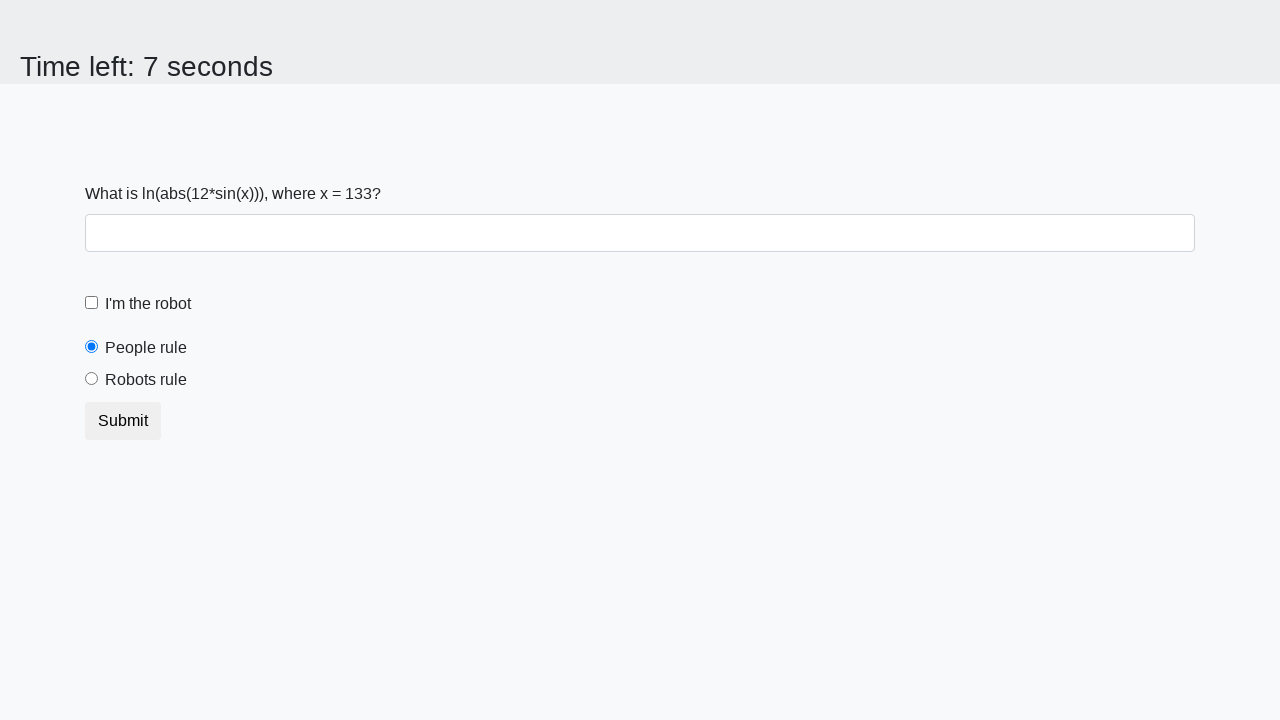

Retrieved the value of x from the page
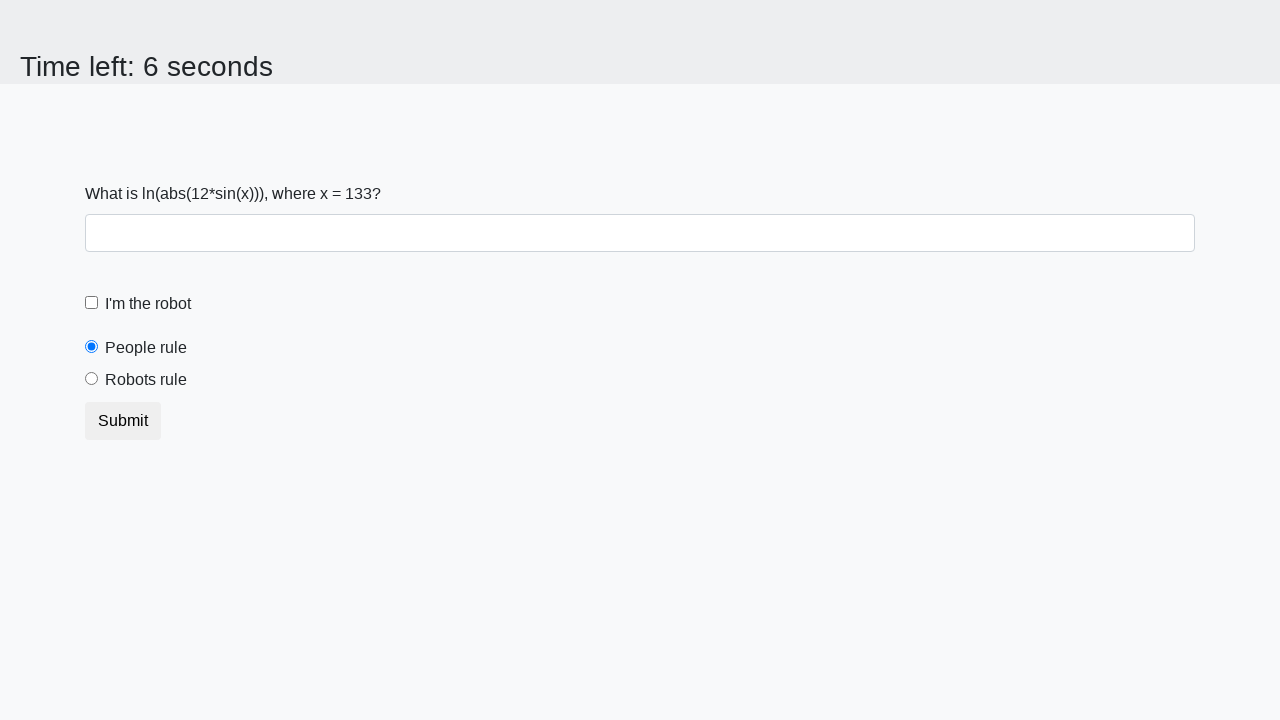

Calculated the answer using the formula: log(abs(12 * sin(x)))
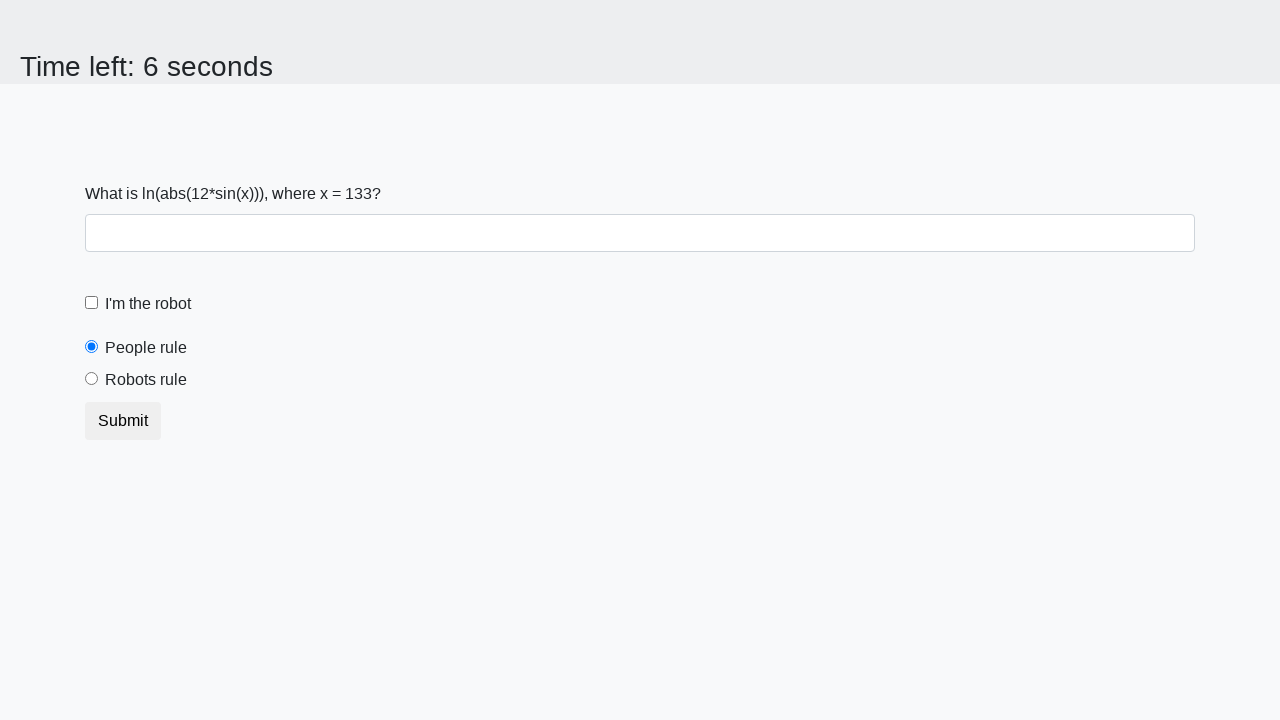

Filled the answer field with the calculated value on #answer
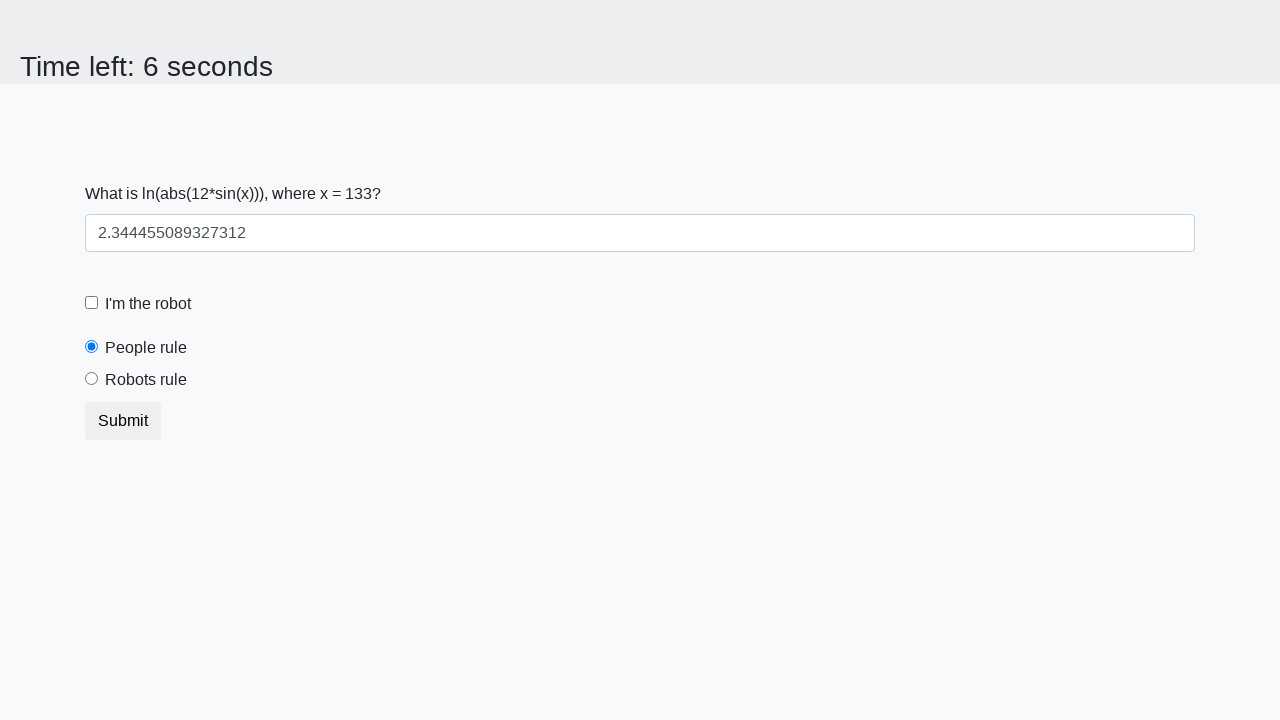

Clicked the robot checkbox at (148, 304) on [for='robotCheckbox']
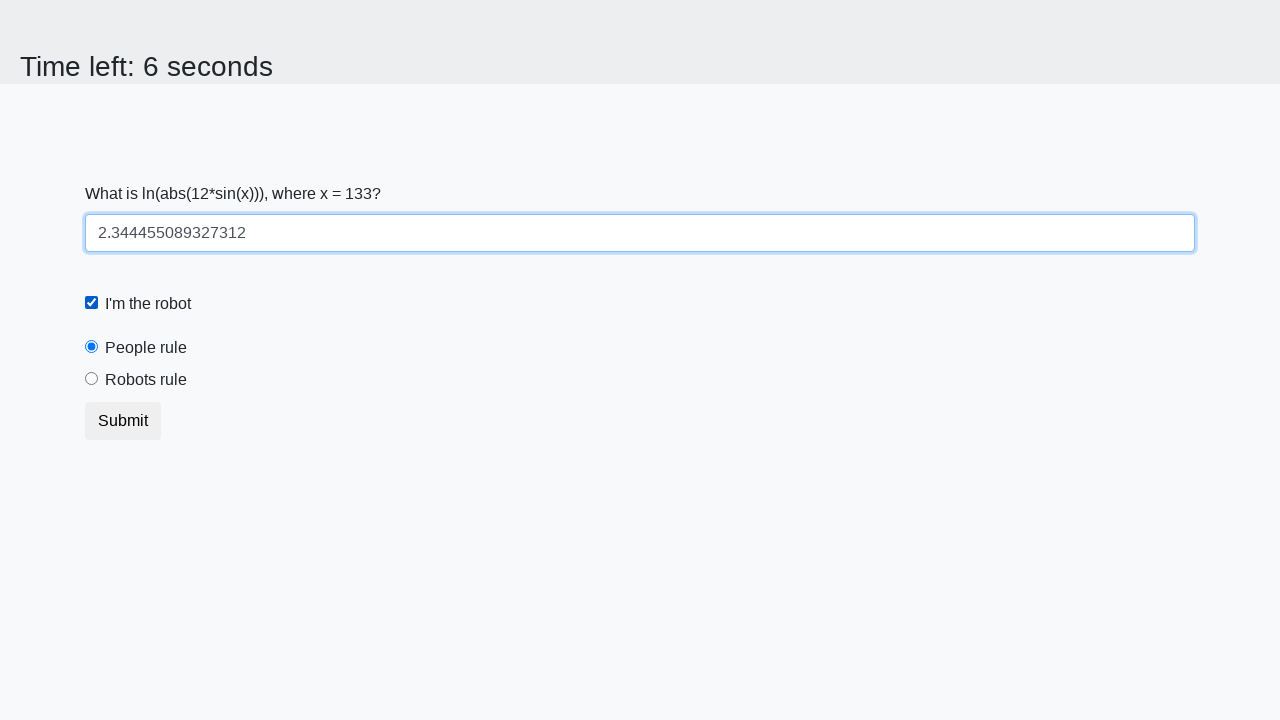

Clicked the robots rule radio button at (146, 380) on [for='robotsRule']
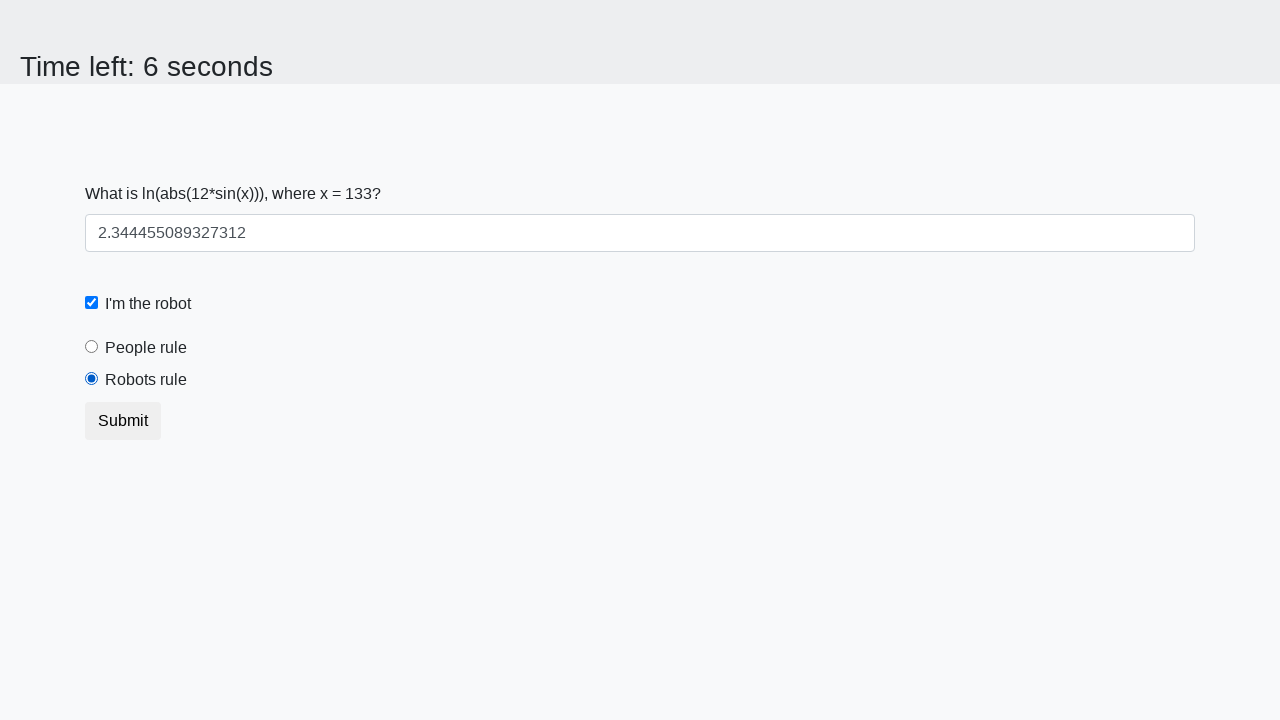

Submitted the form at (123, 421) on button.btn
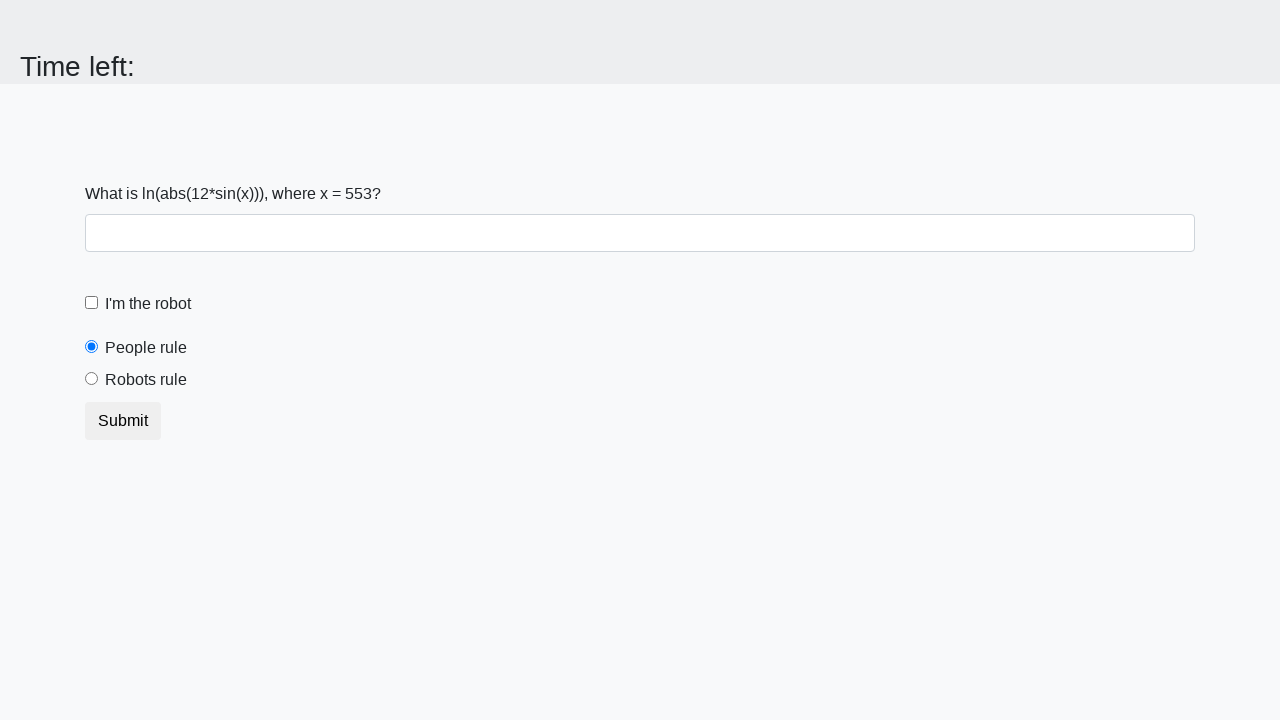

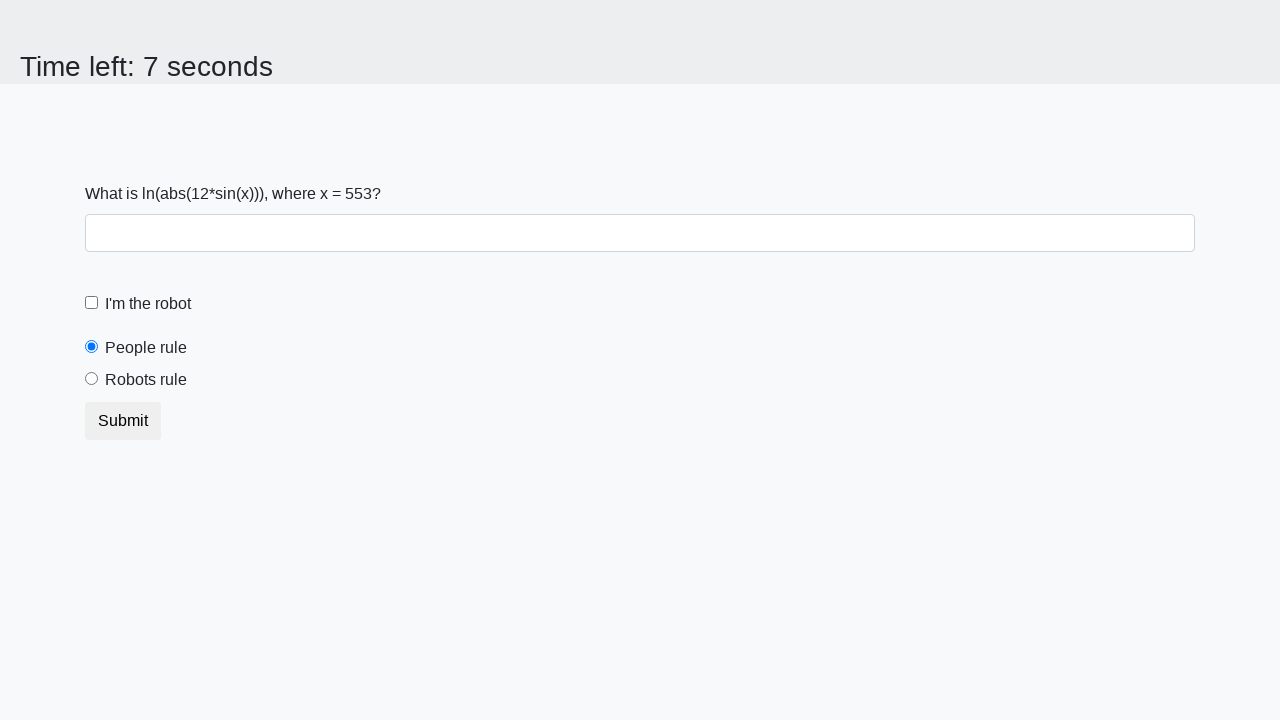